Tests hover functionality on the Hovers page by hovering over three different user avatars, clicking to view the first user's profile, then navigating back and hovering over the remaining avatars.

Starting URL: https://the-internet.herokuapp.com/

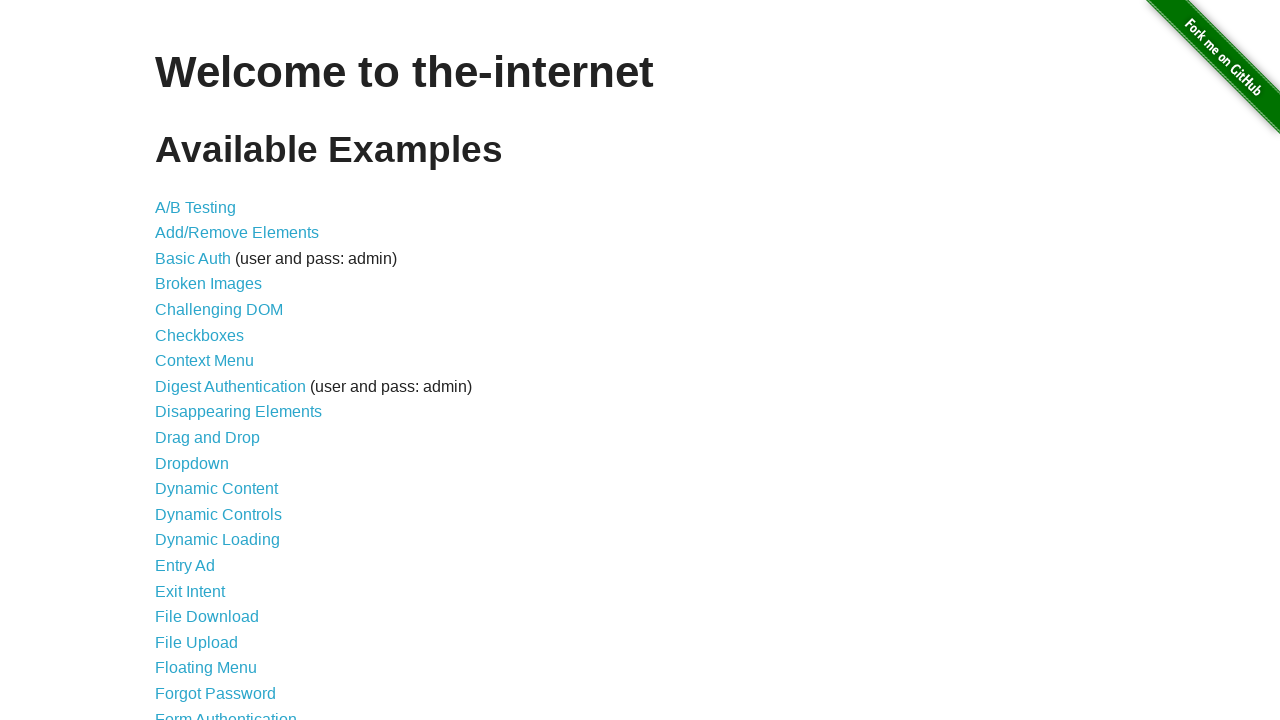

Clicked on Hovers link to navigate to the Hovers page at (180, 360) on xpath=//a[normalize-space()='Hovers']
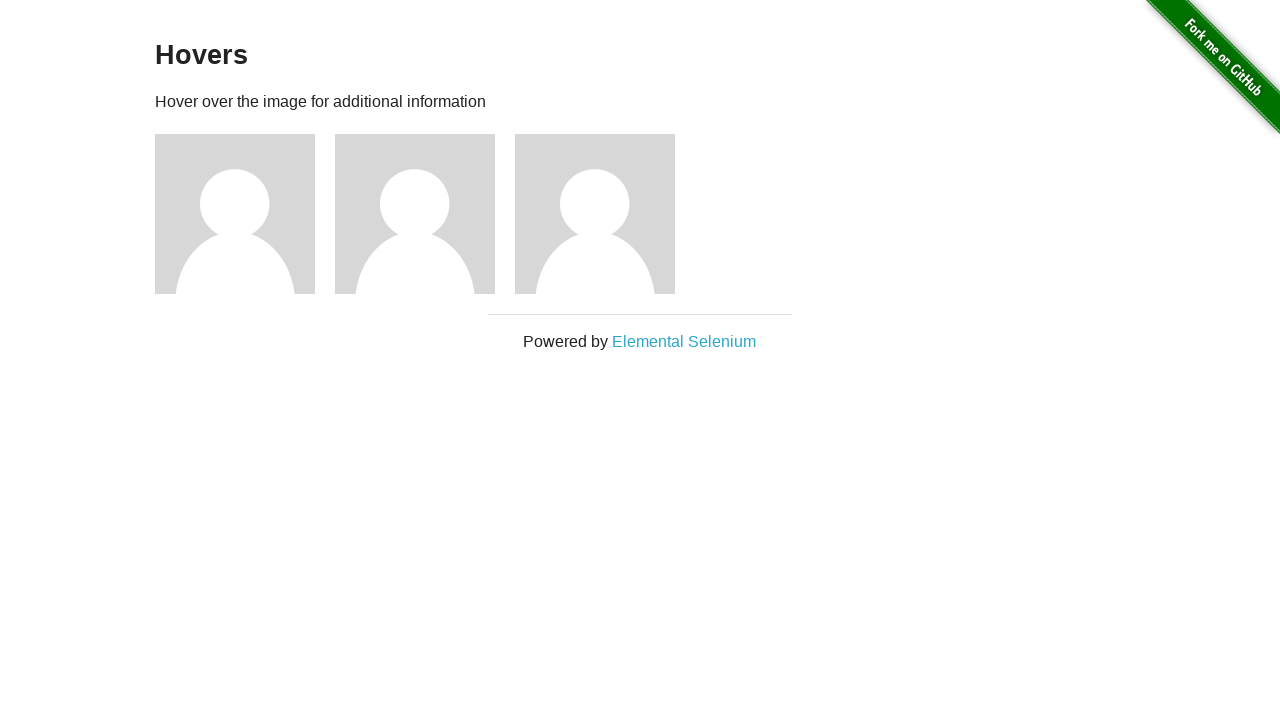

Hovered over the first user avatar at (235, 214) on xpath=//div[@class='example']//div[1]//img[1]
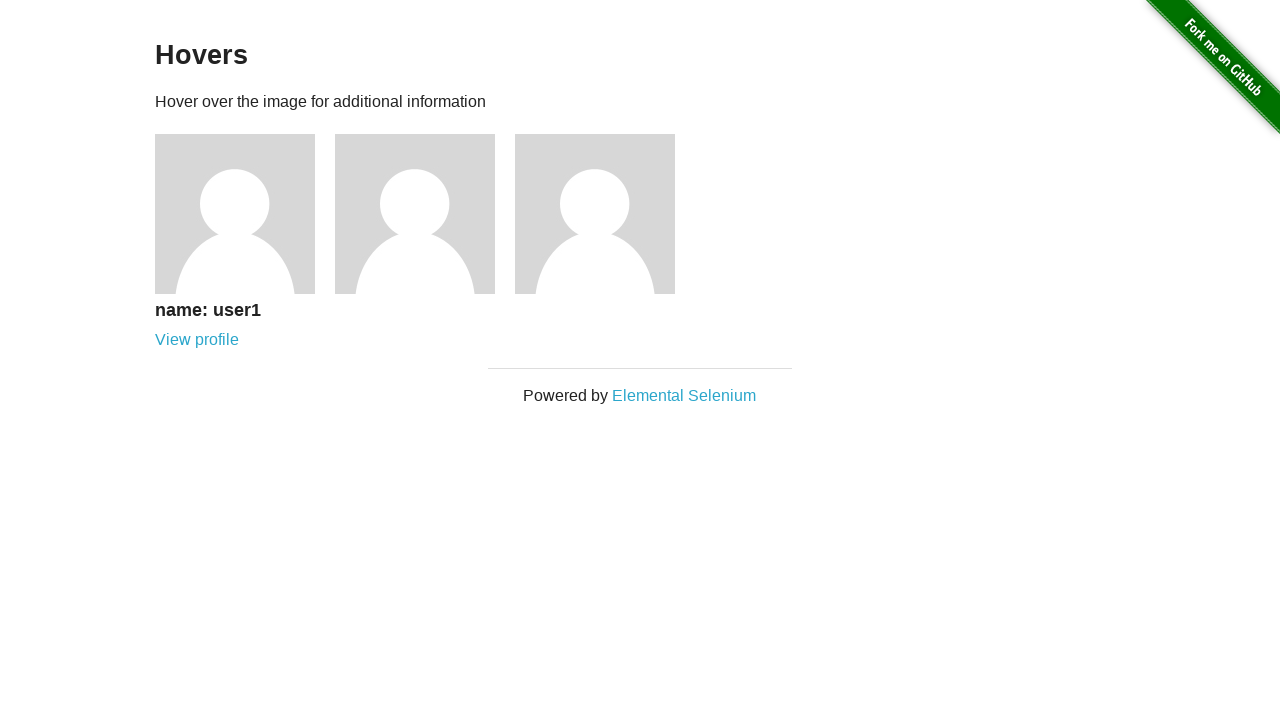

Clicked on the first user's profile link at (197, 340) on xpath=//div[@class='example']//div[1]//div[1]//a[1]
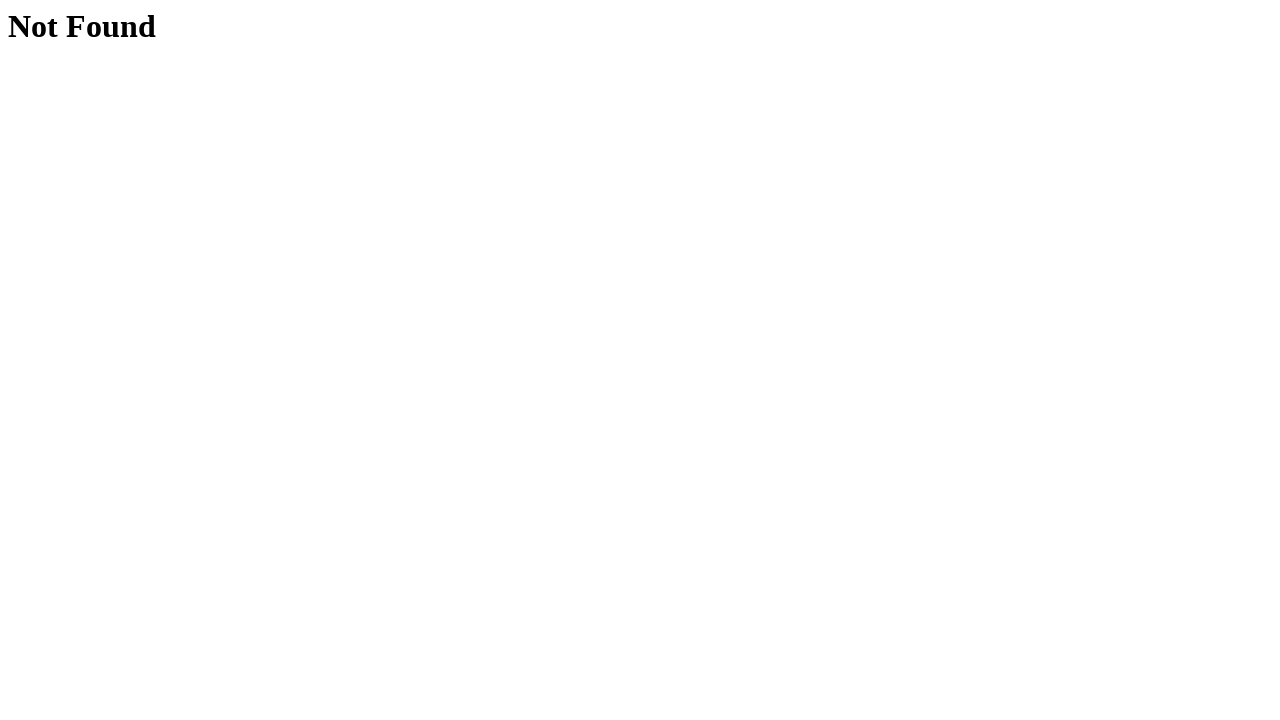

Navigated back to the Hovers page
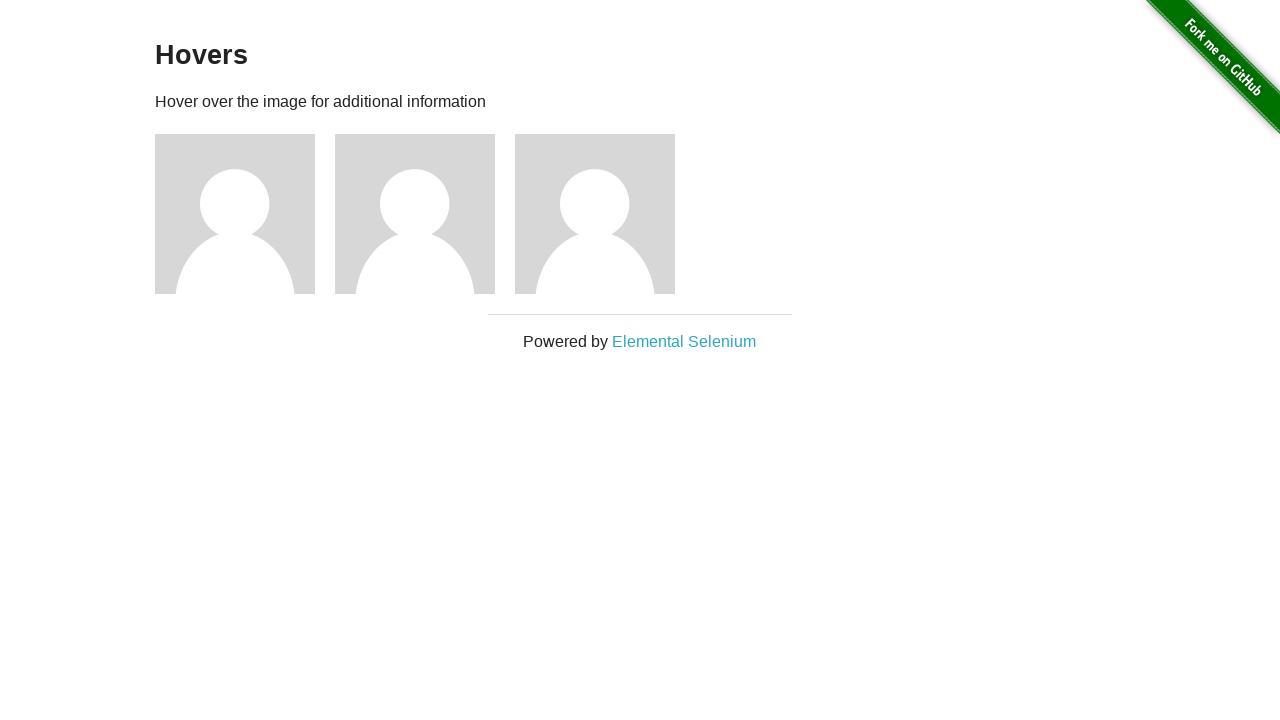

Refreshed the page to reload the Hovers page
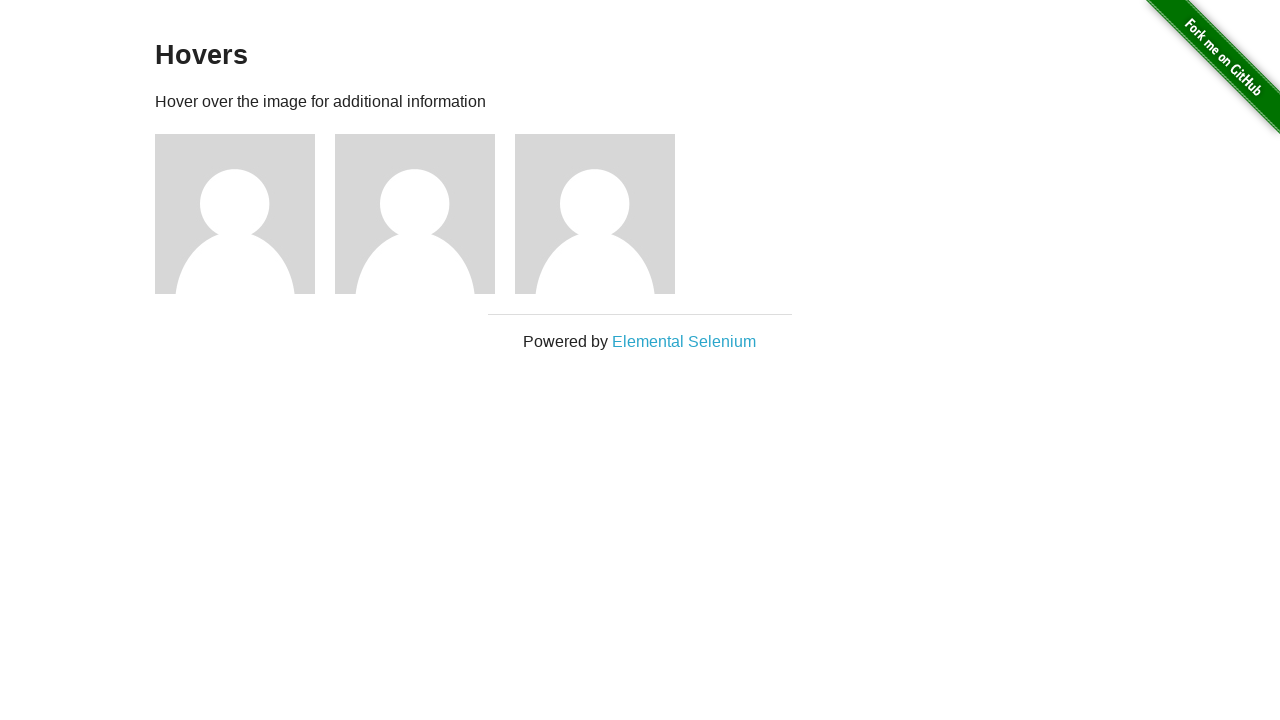

Hovered over the second user avatar at (415, 214) on xpath=//div[@class='example']//div[2]//img[1]
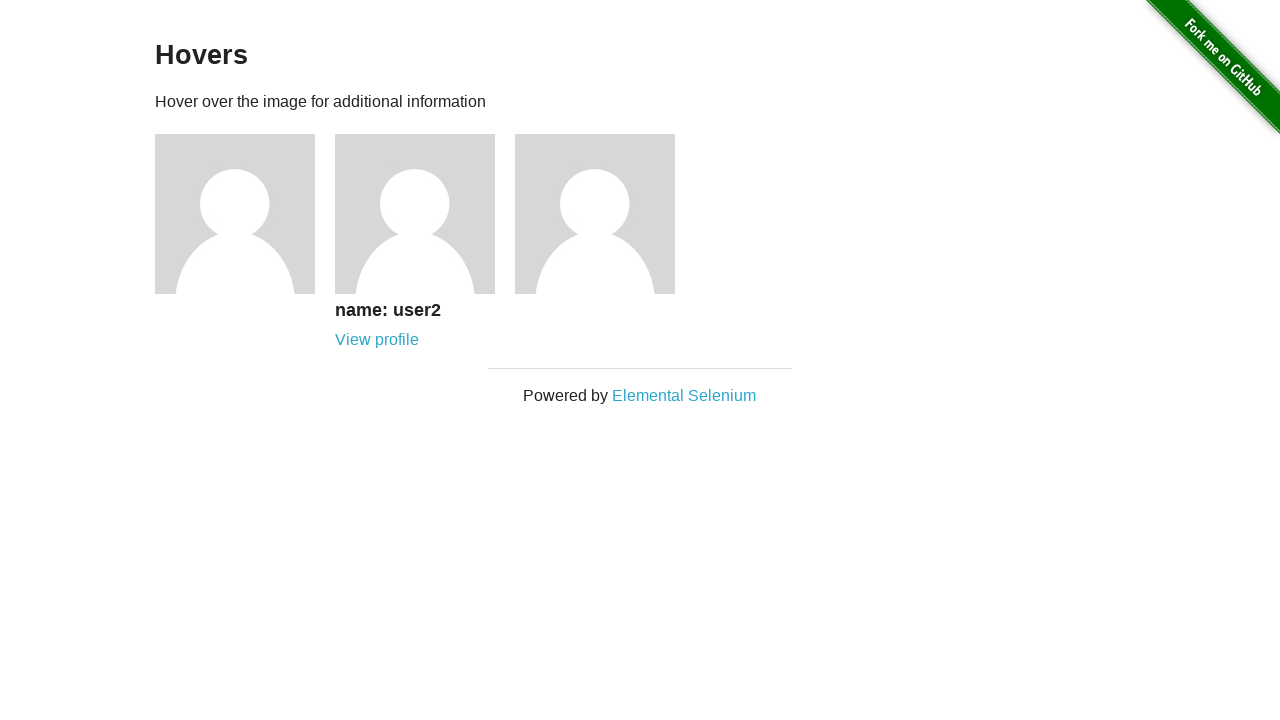

Hovered over the third user avatar at (595, 214) on xpath=//div[@class='example']//div[3]//img[1]
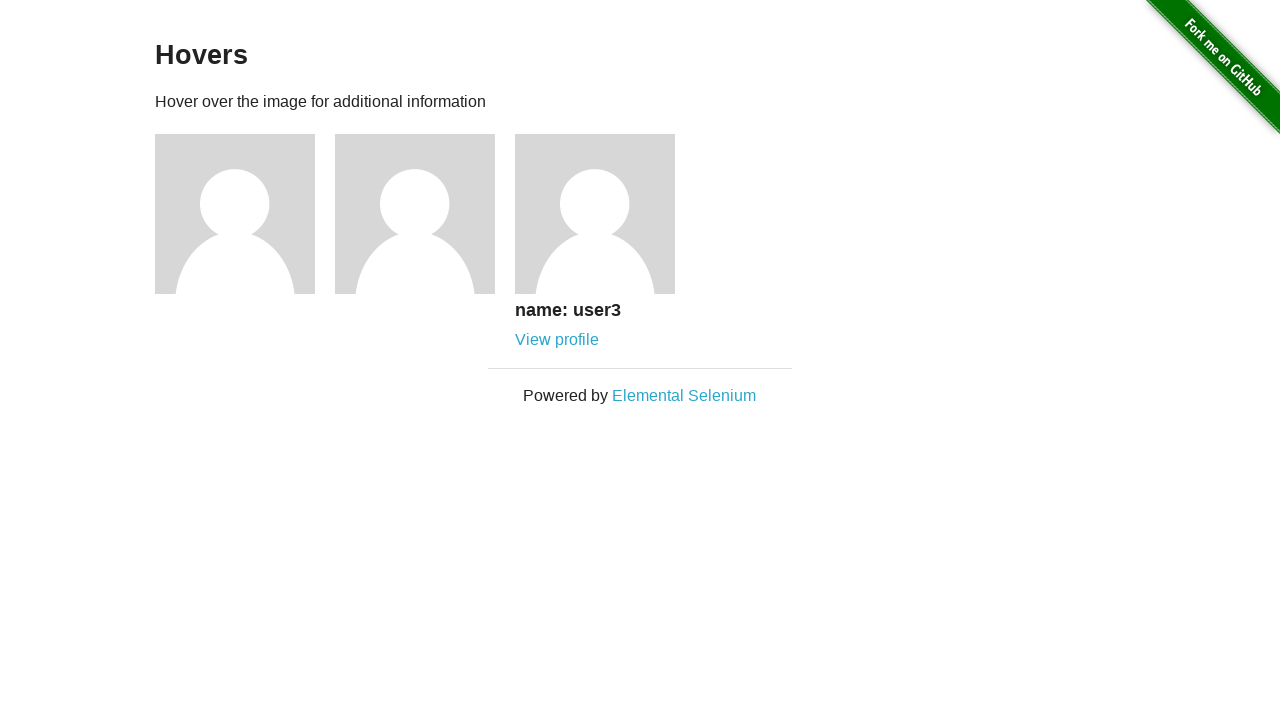

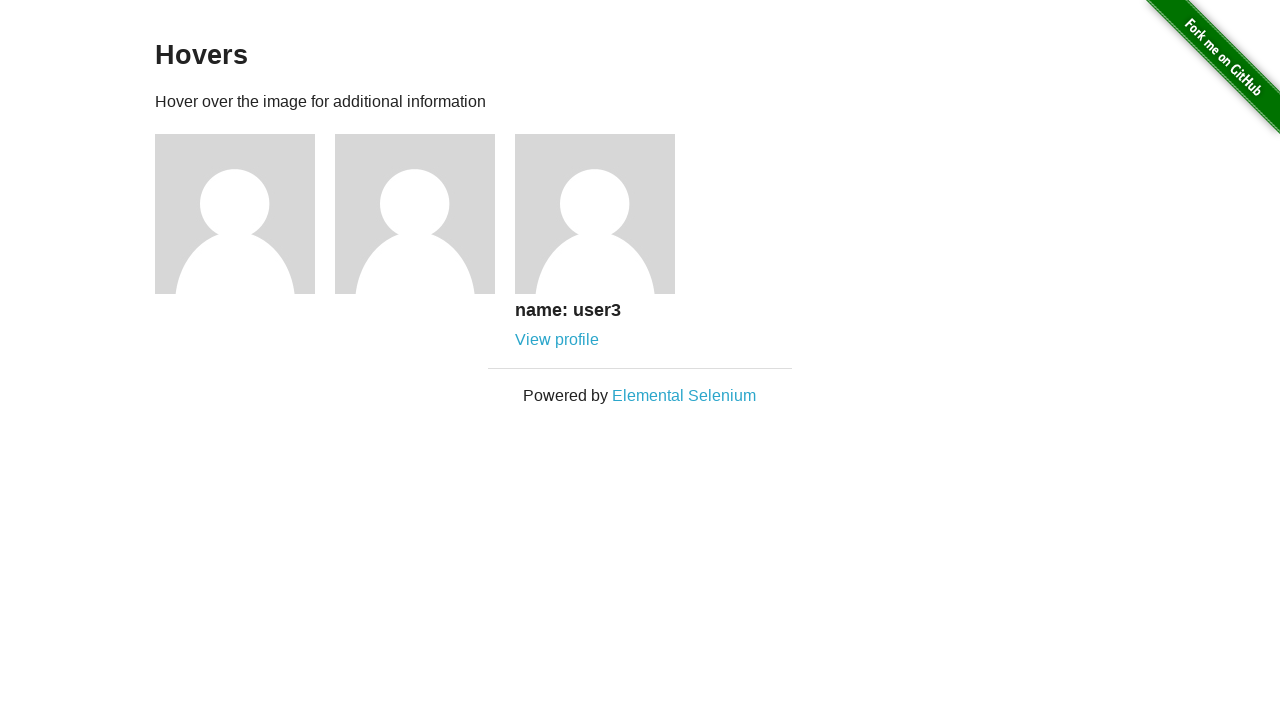